Tests drag and drop functionality by dragging a ball element to two different drop zones and verifying each drop was successful.

Starting URL: https://training-support.net/webelements/drag-drop

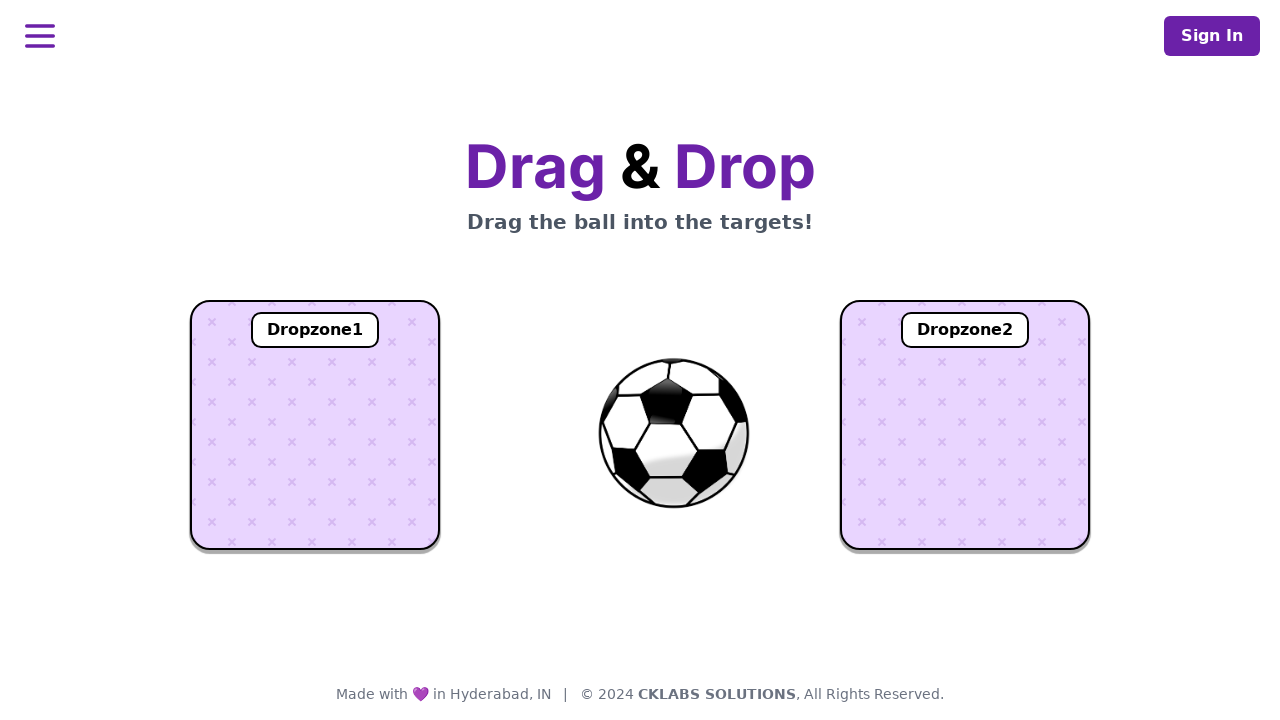

Located the ball element
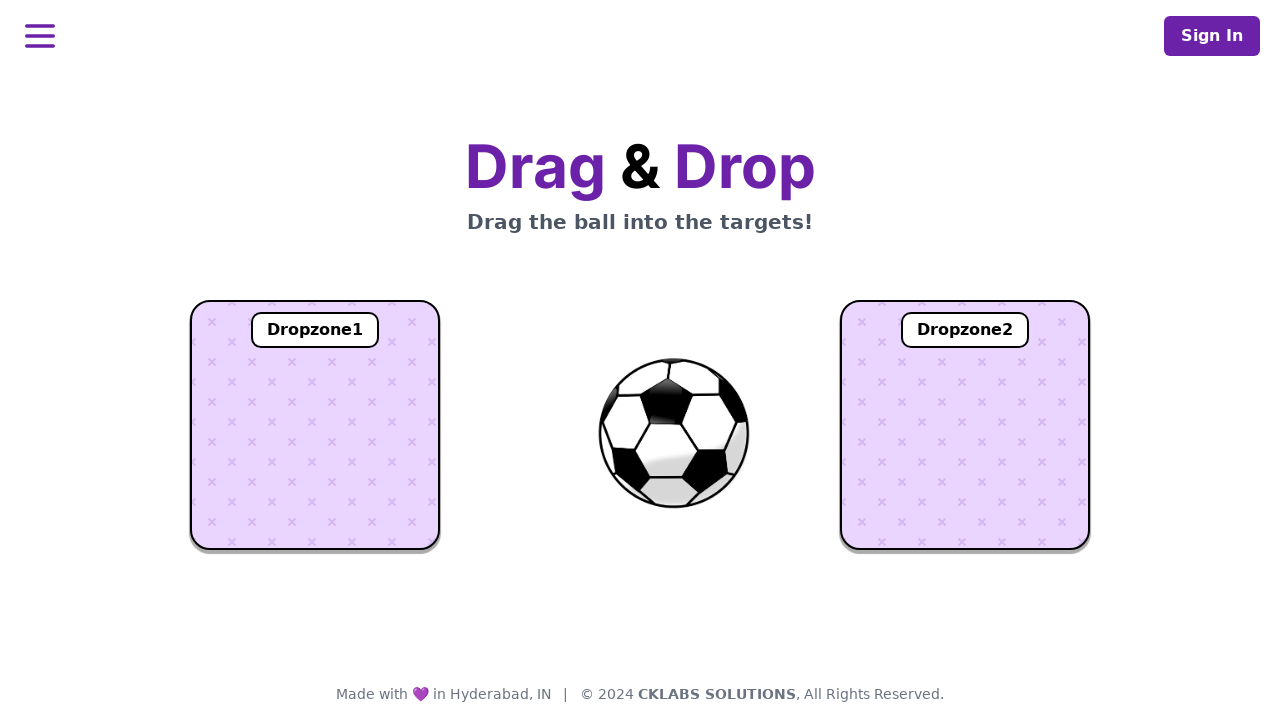

Located dropzone1 element
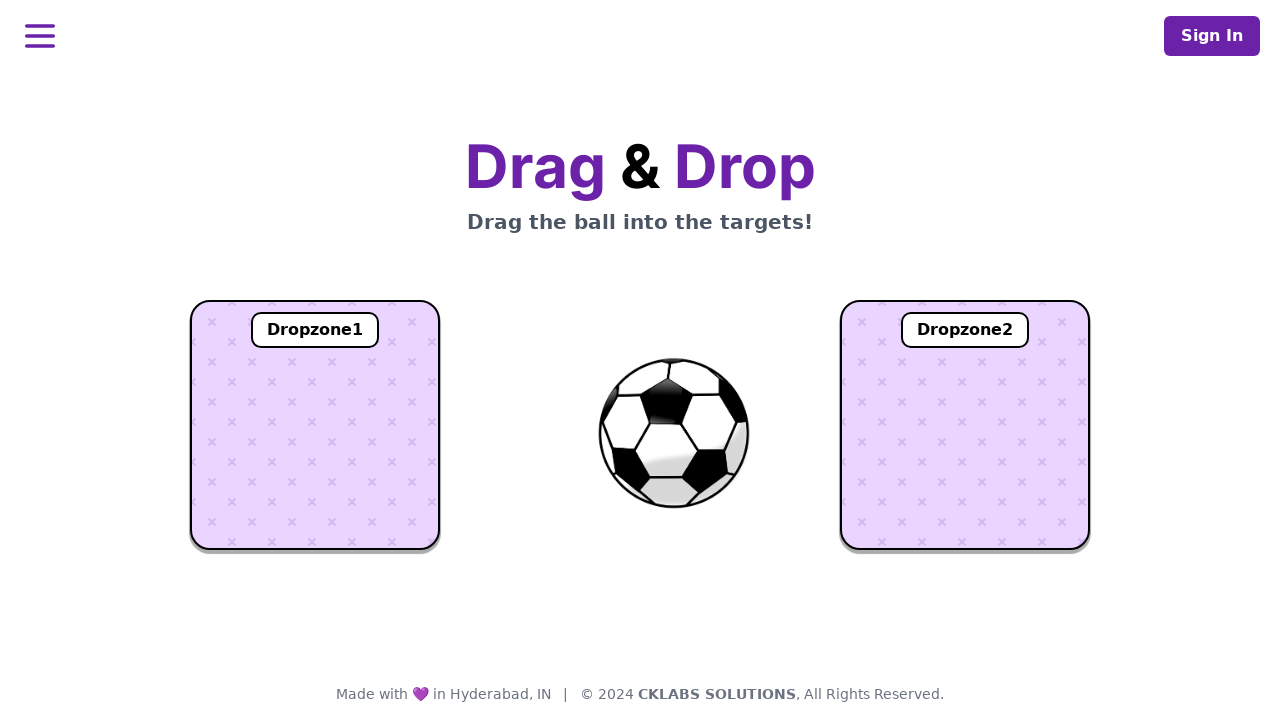

Located dropzone2 element
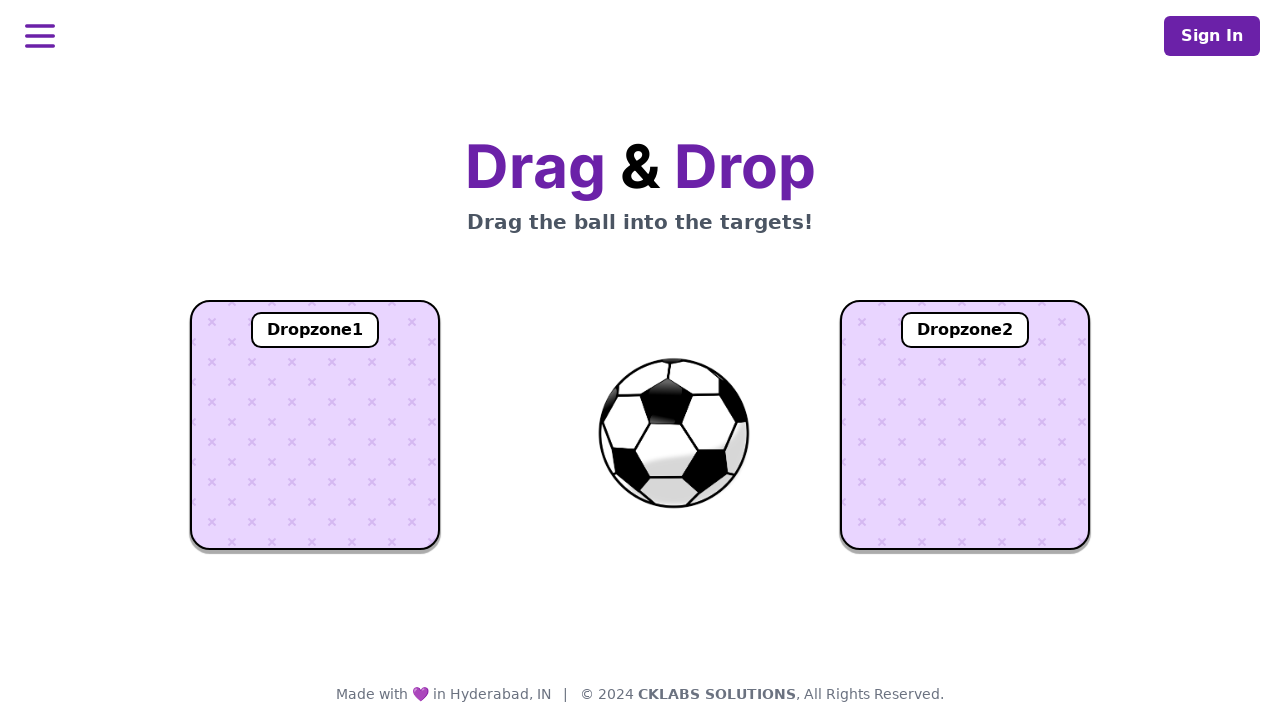

Dragged ball to dropzone1 at (315, 425)
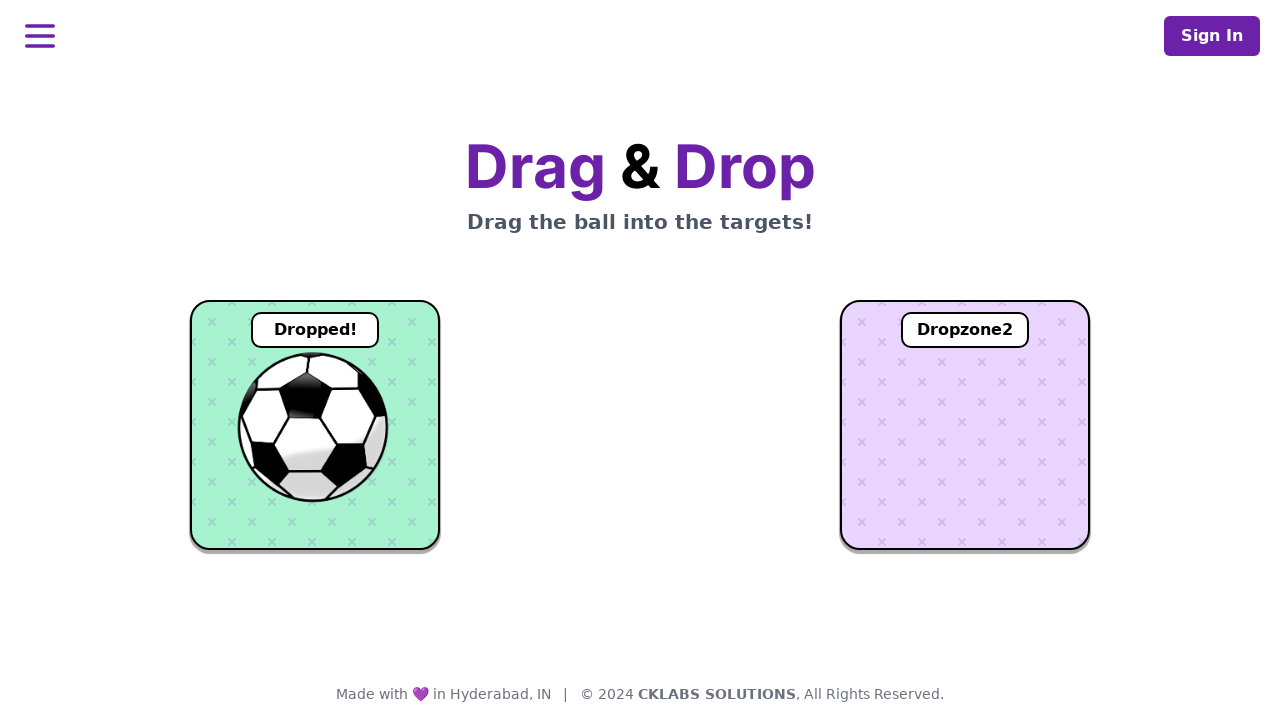

Verified ball was successfully dropped in dropzone1
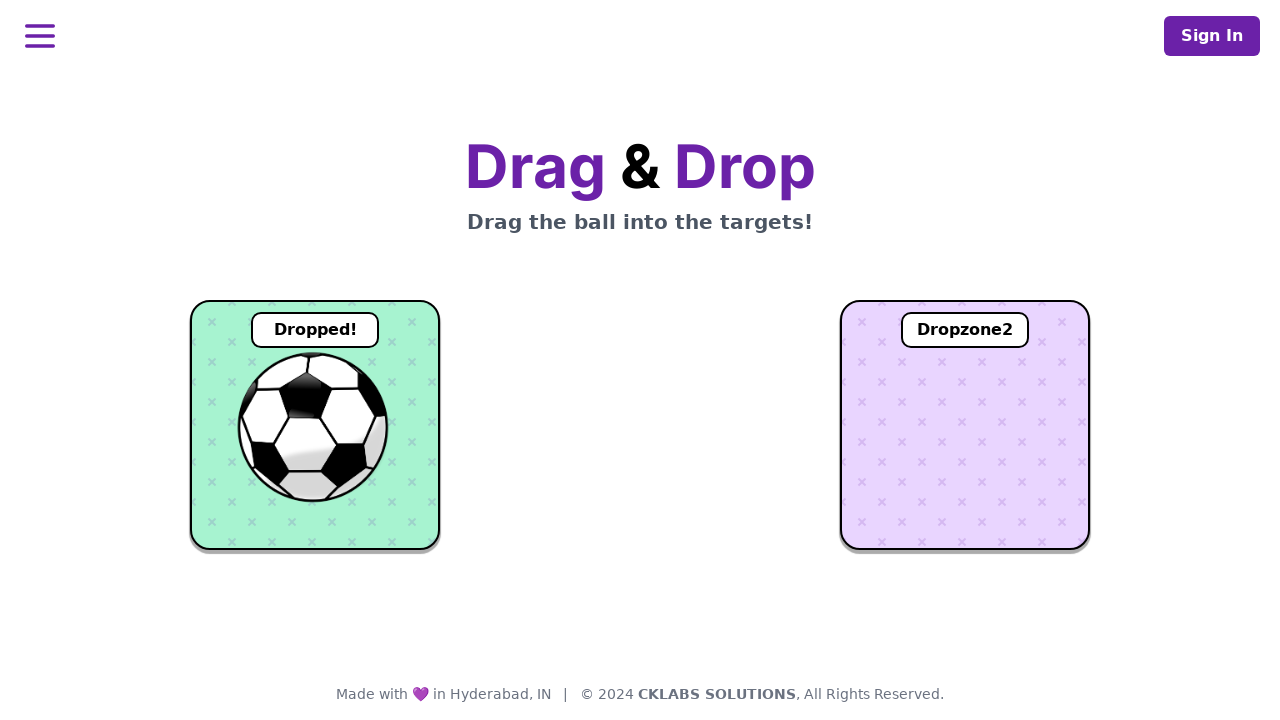

Dragged ball to dropzone2 at (965, 425)
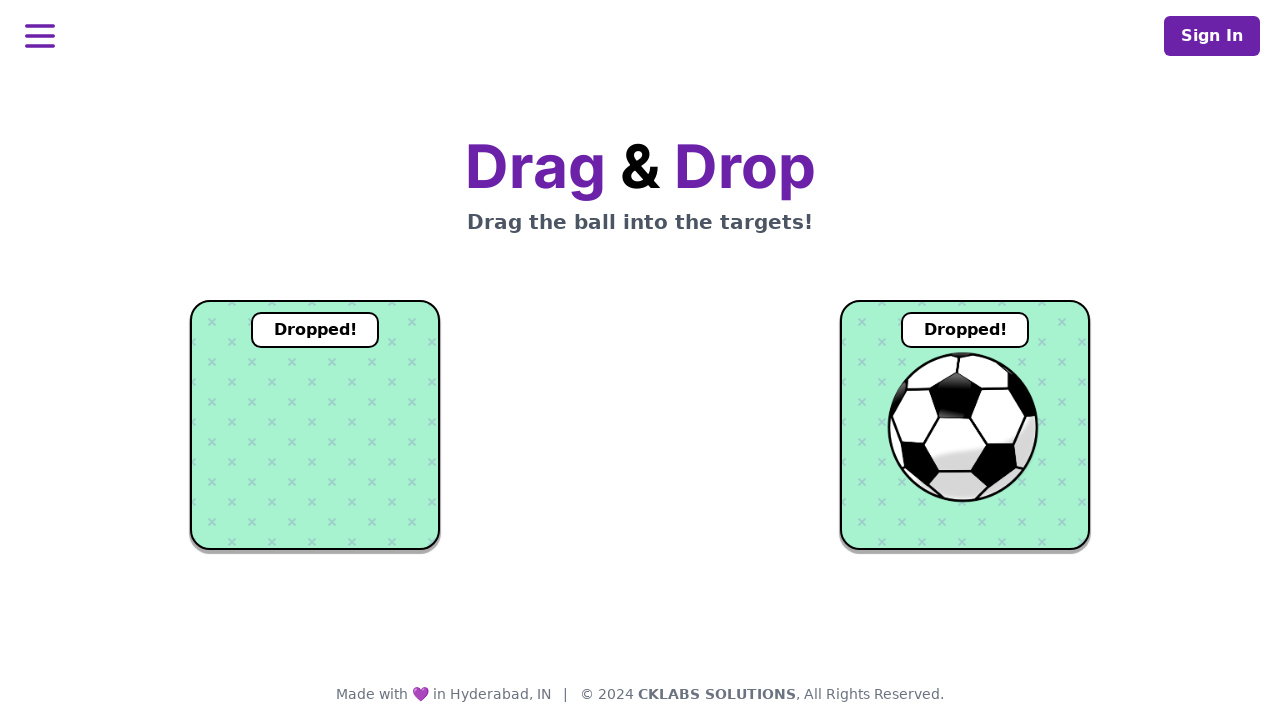

Verified ball was successfully dropped in dropzone2
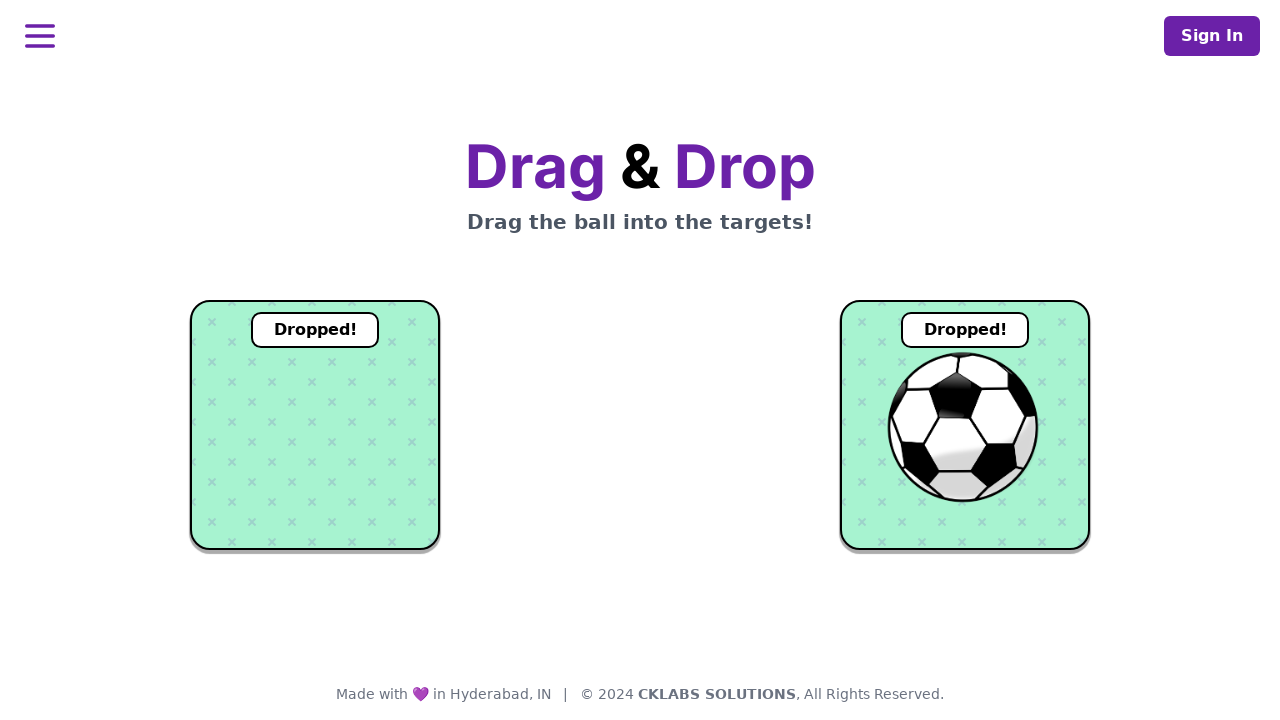

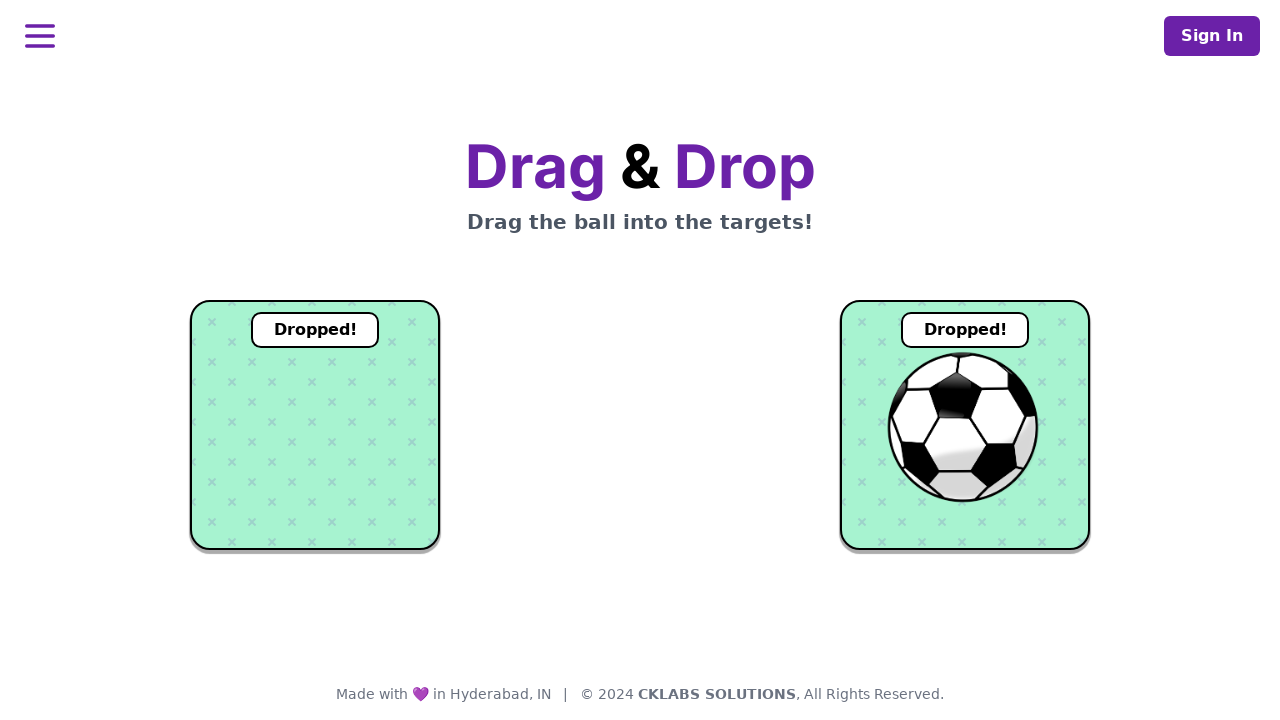